Navigates to the OrangeHRM demo page and retrieves the page title to verify the page loads correctly

Starting URL: http://alchemy.hguy.co/orangehrm

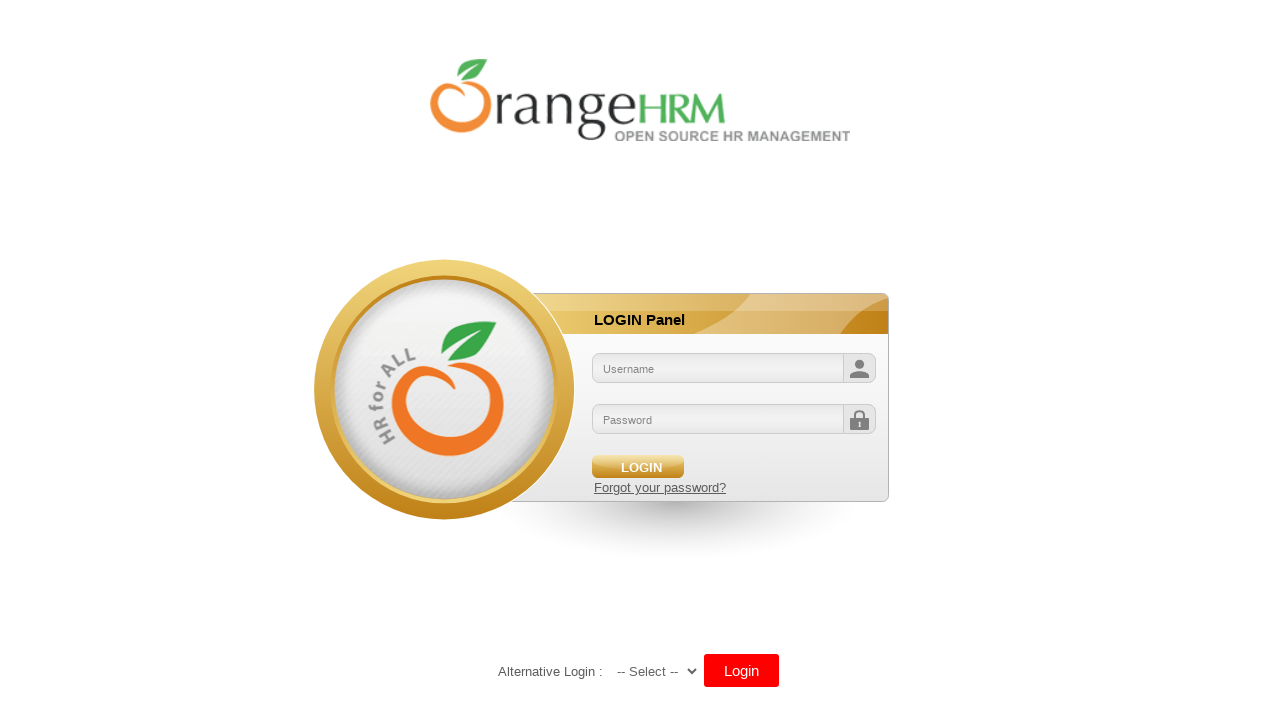

Navigated to OrangeHRM demo page at http://alchemy.hguy.co/orangehrm
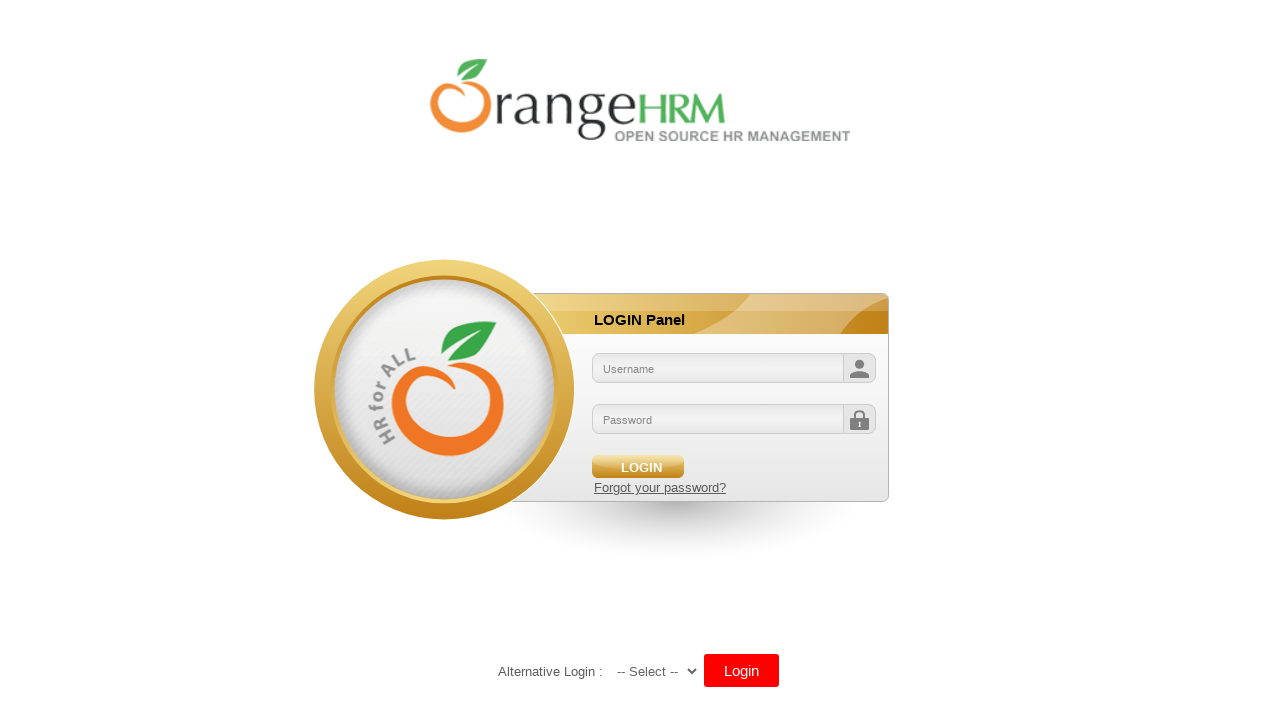

Page DOM content fully loaded
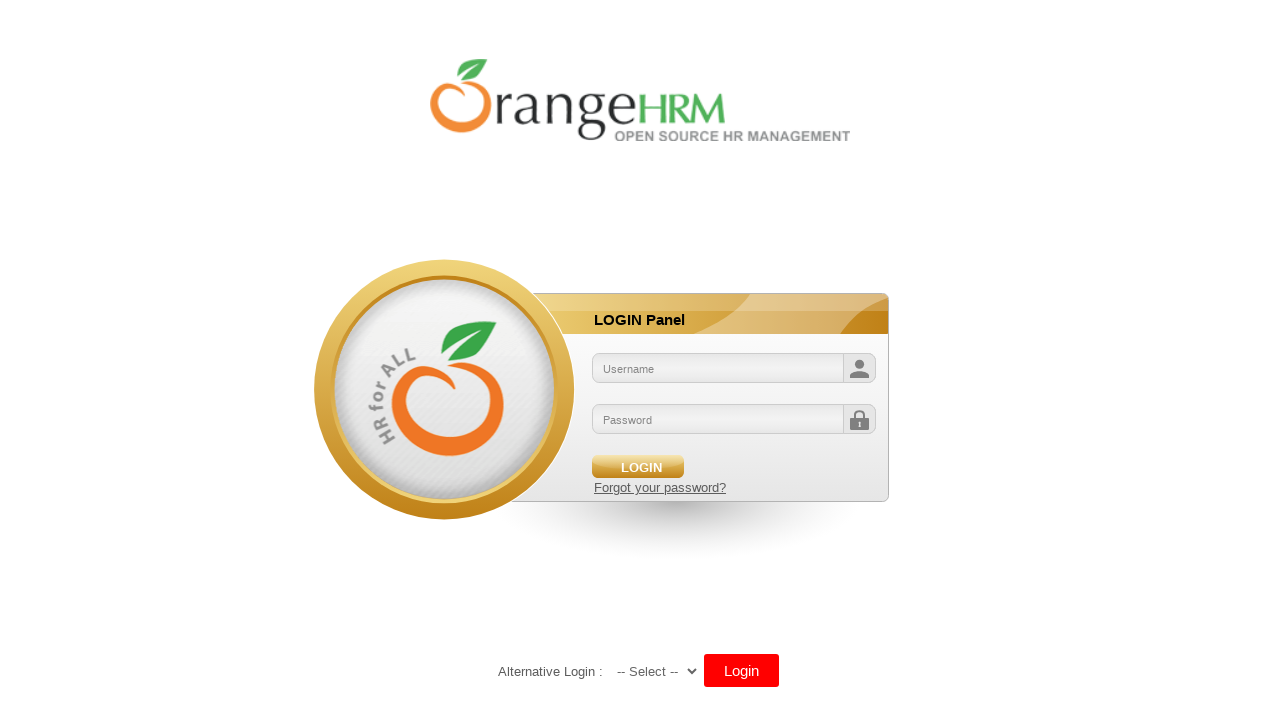

Retrieved page title: 'OrangeHRM'
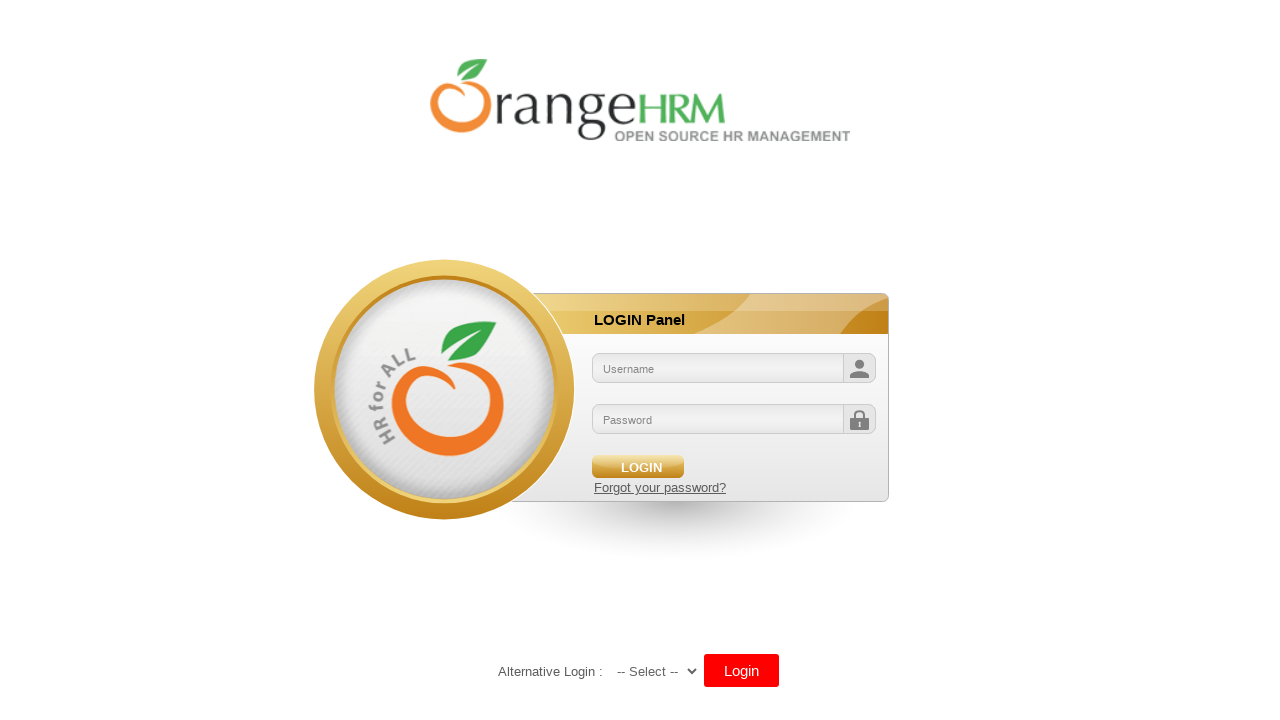

Verified page title is not empty
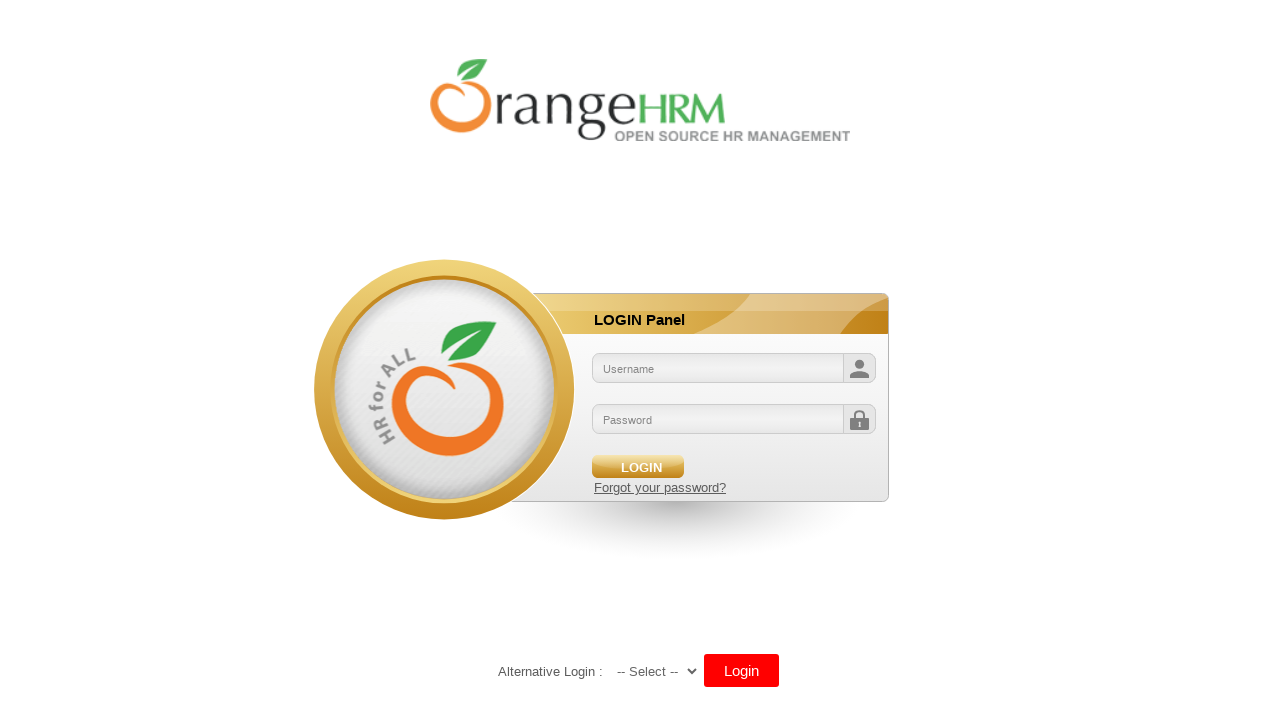

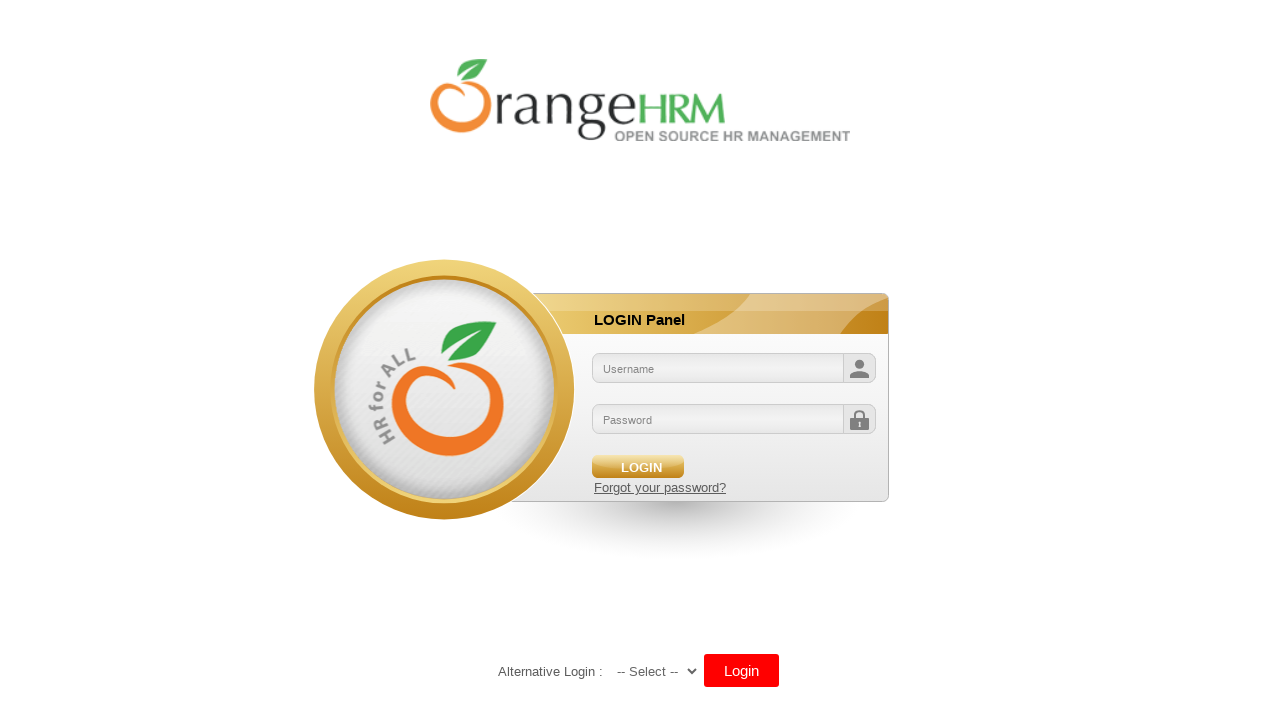